Tests navigation by clicking a link with specific text, then fills out a personal information form with first name, last name, city, and country fields before submitting.

Starting URL: http://suninjuly.github.io/find_link_text

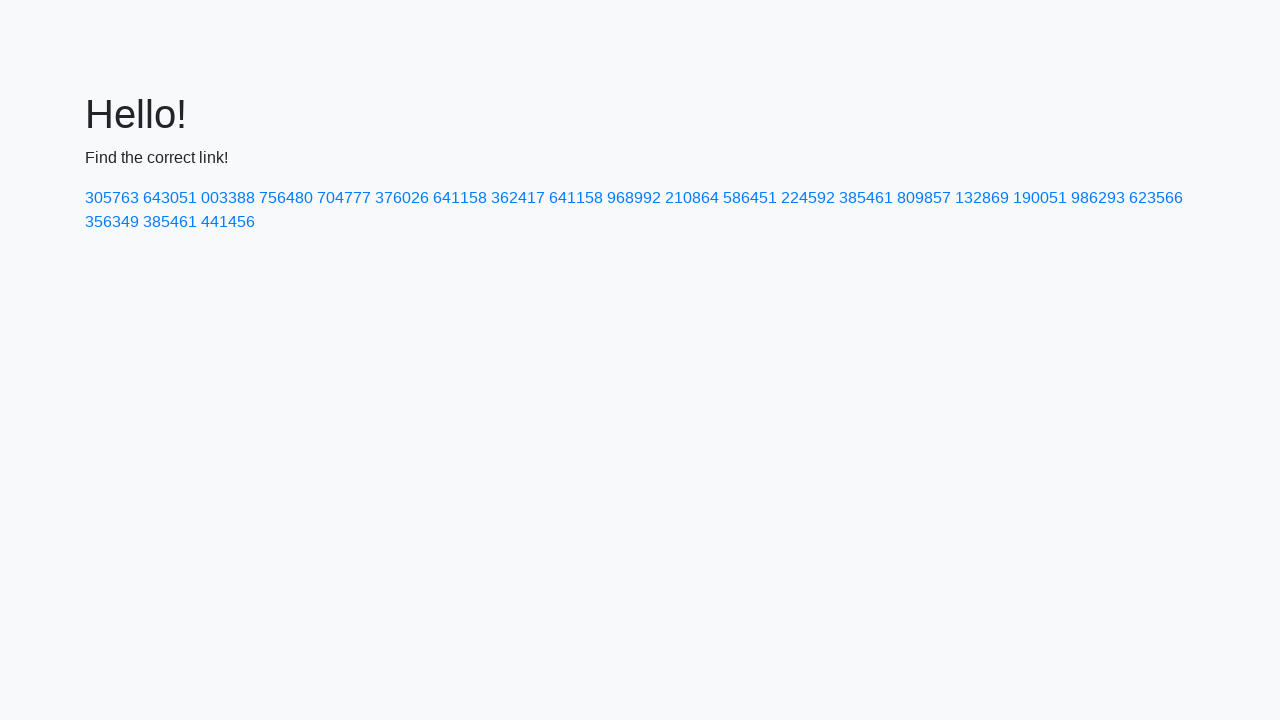

Clicked link with text '224592' at (808, 198) on text=224592
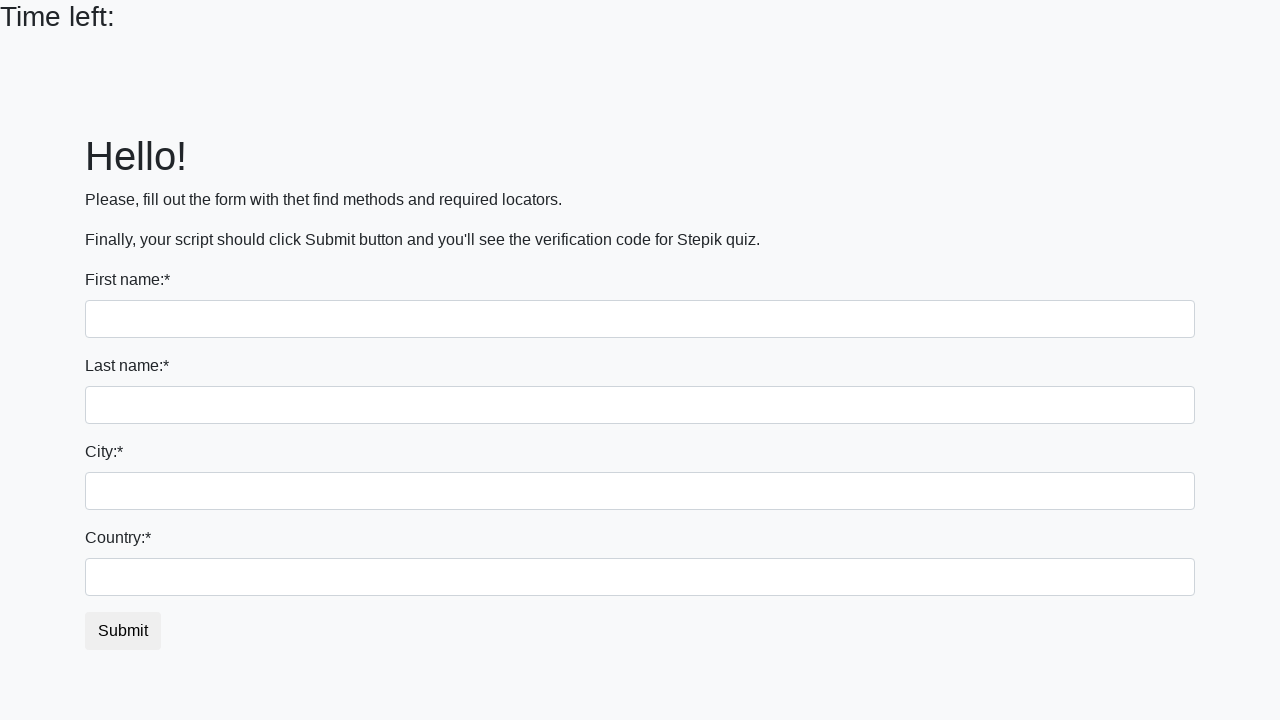

Filled first name field with 'Ivan' on input
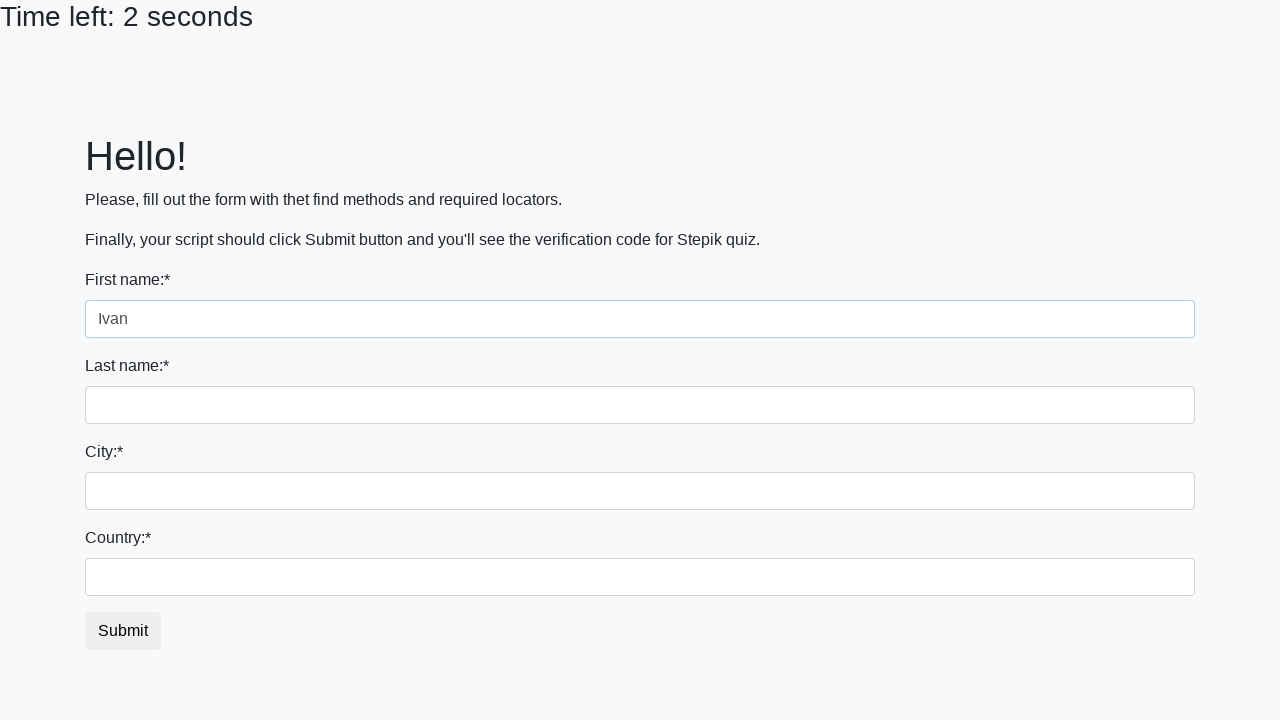

Filled last name field with 'Petrov' on input[name='last_name']
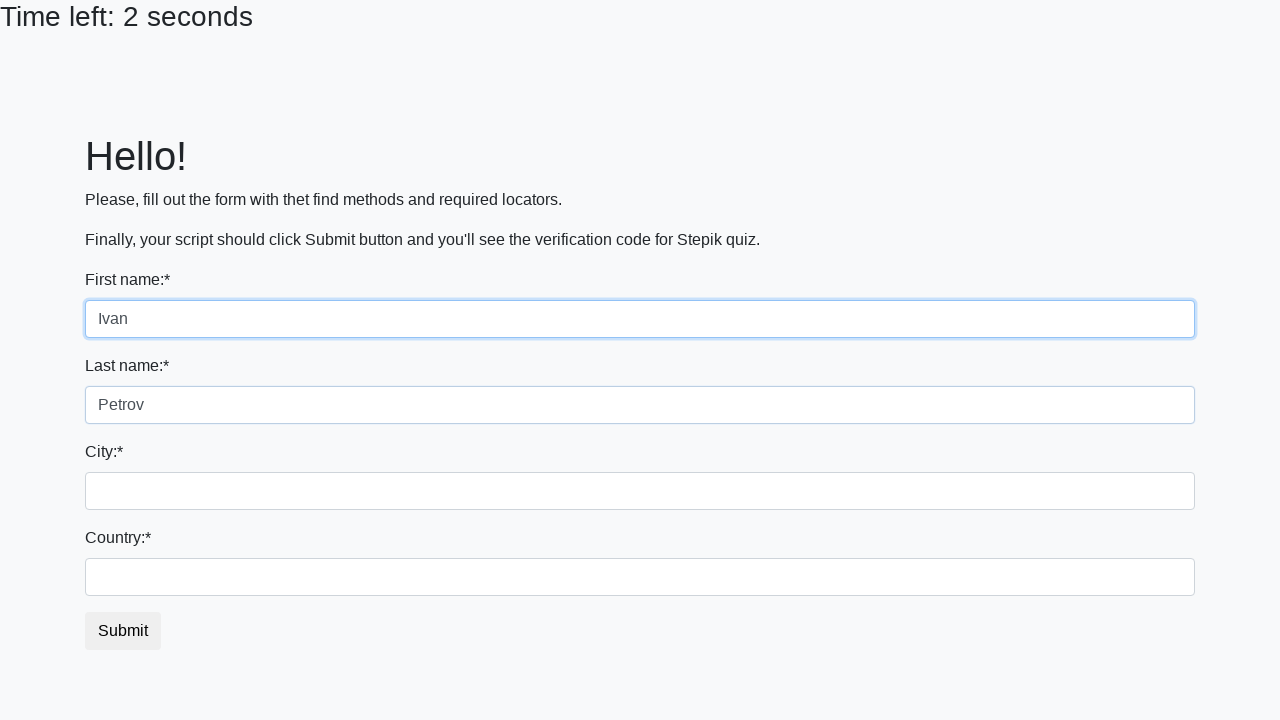

Filled city field with 'Smolensk' on .city
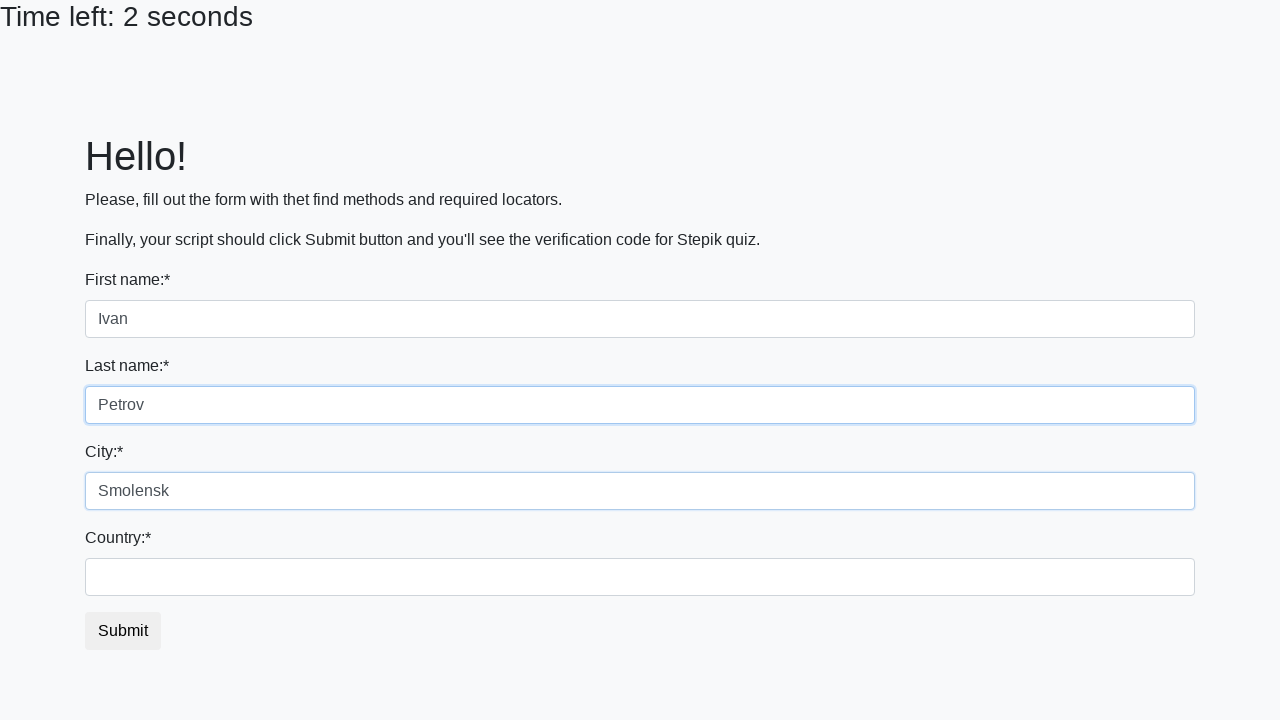

Filled country field with 'Russia' on #country
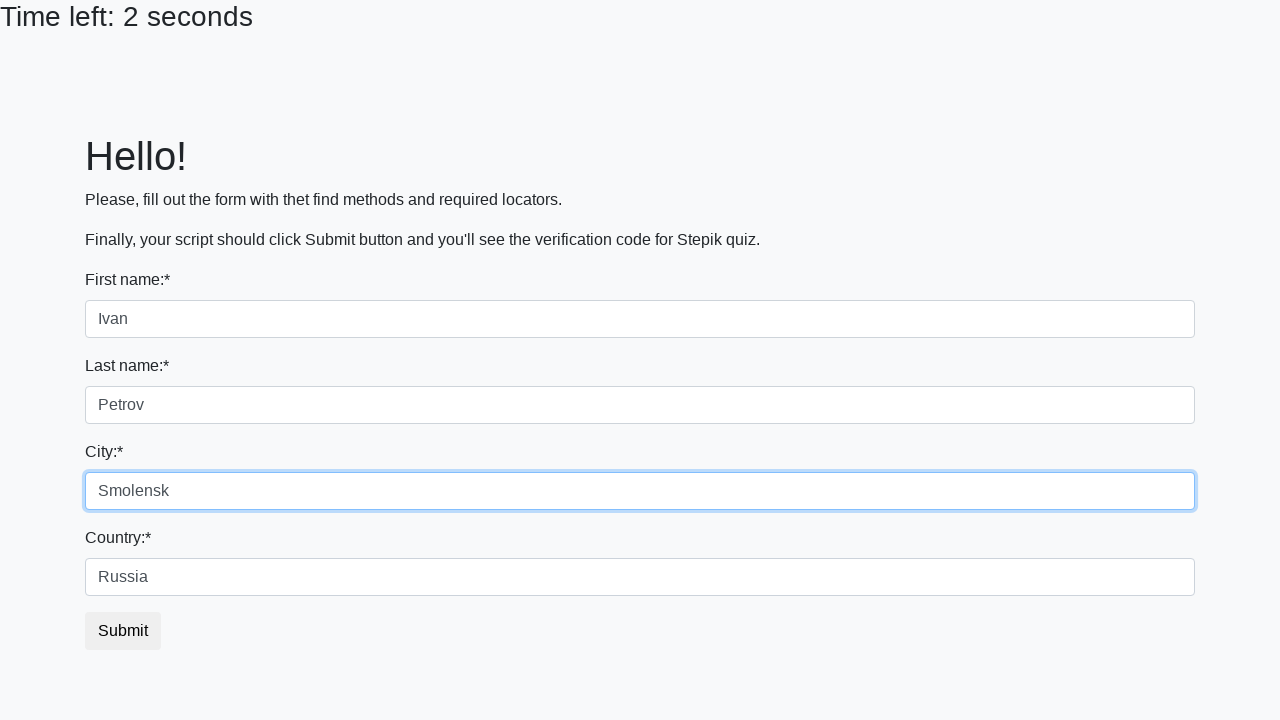

Clicked submit button to submit personal information form at (123, 631) on button.btn
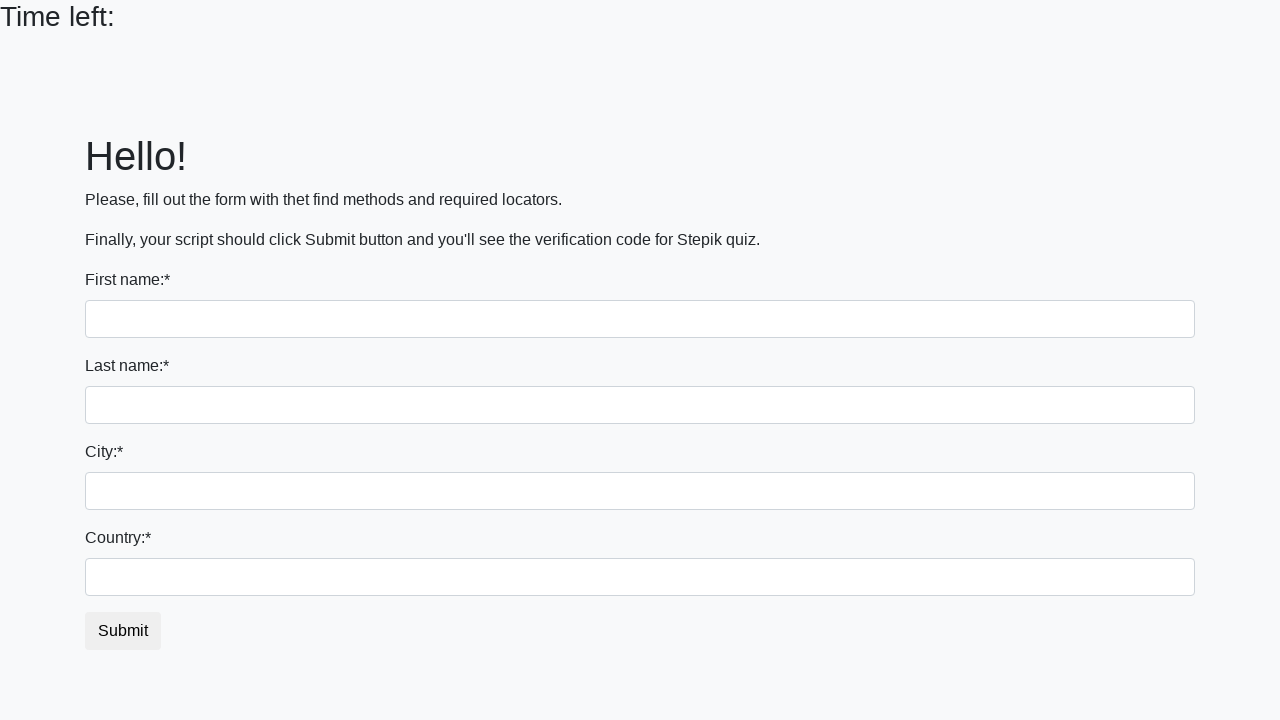

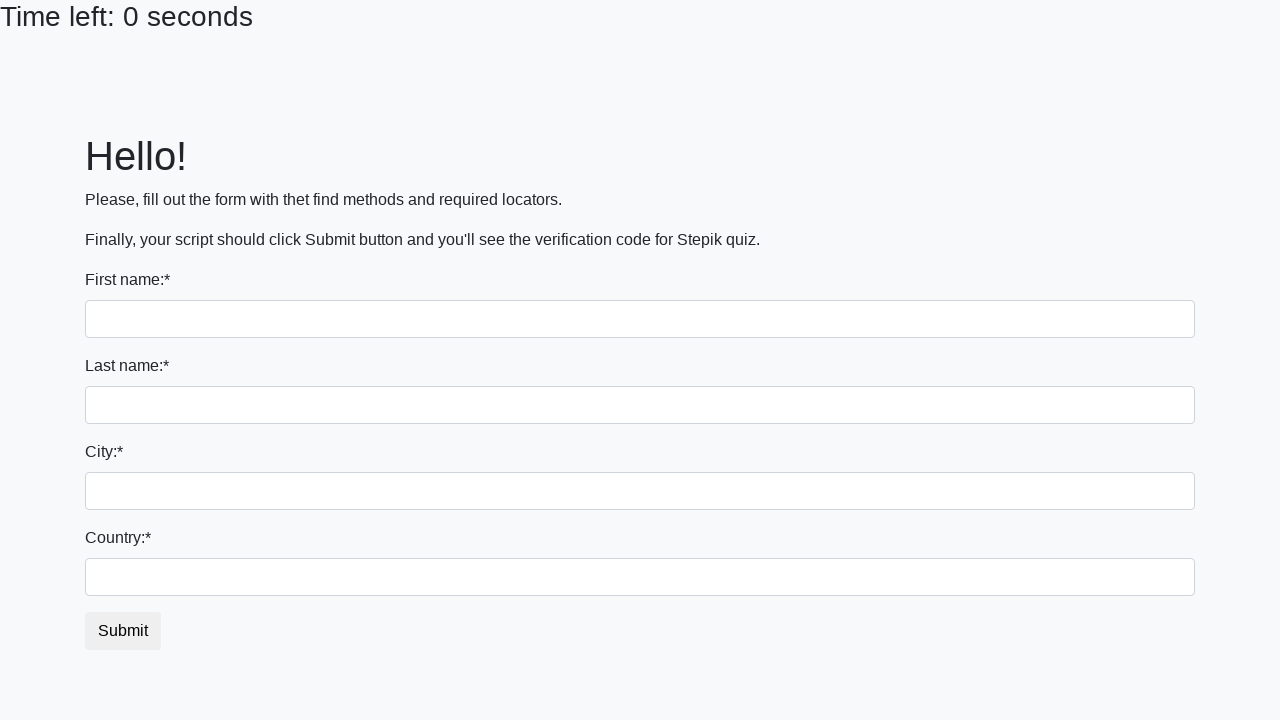